Tests JavaScript alert/dialog handling by clicking a submit button on a form without filling required fields, which triggers a validation alert that is then accepted.

Starting URL: https://mail.rediff.com/cgi-bin/login.cgi

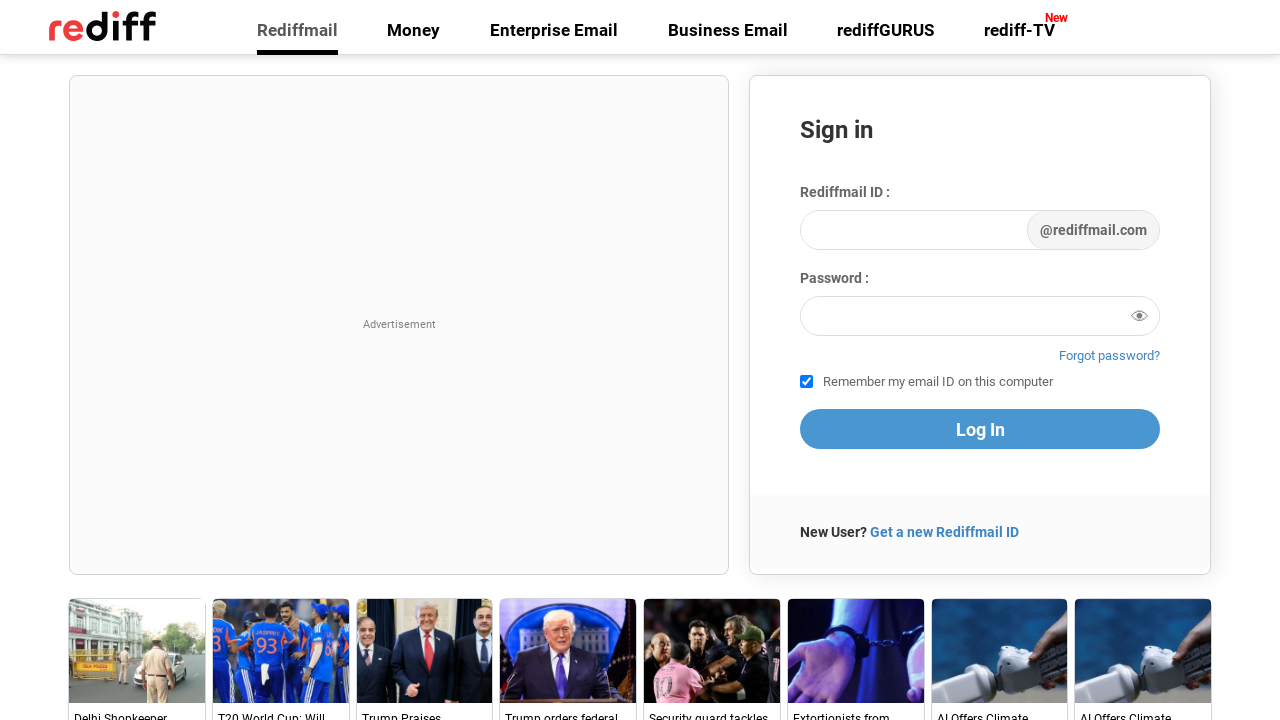

Set up dialog handler to accept alerts
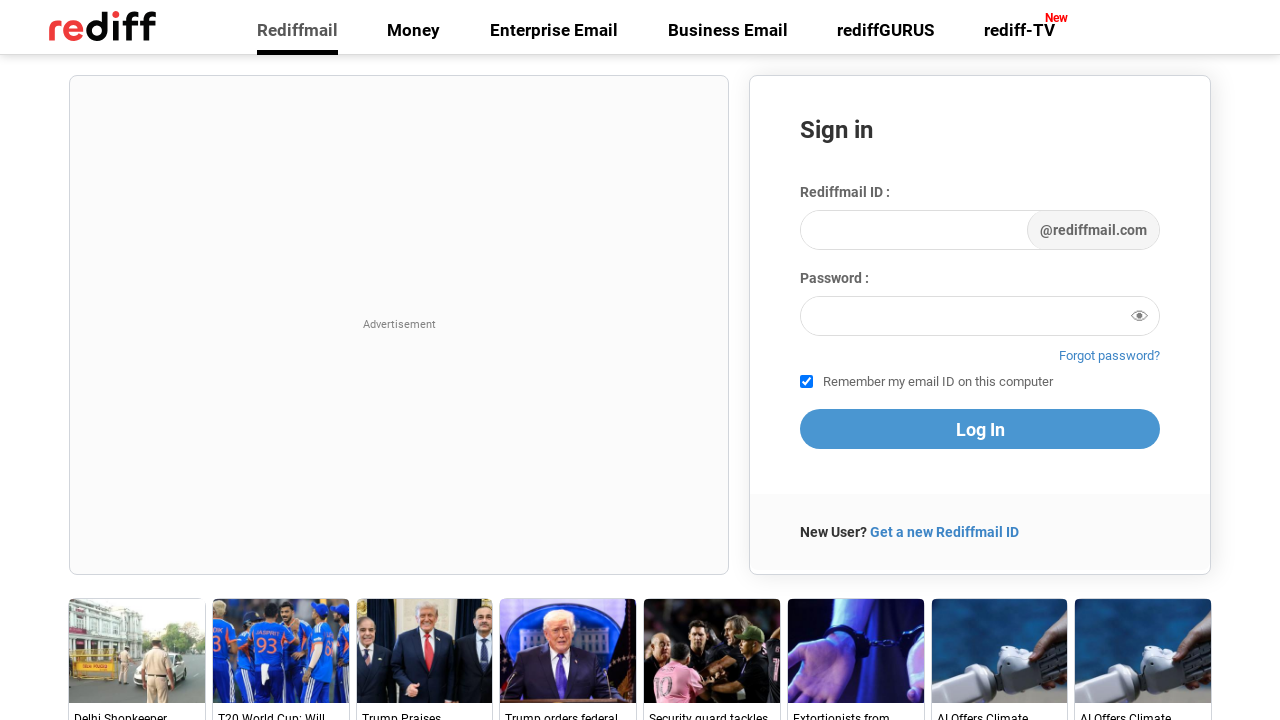

Clicked submit button without filling required fields to trigger validation alert at (980, 429) on [type='submit']
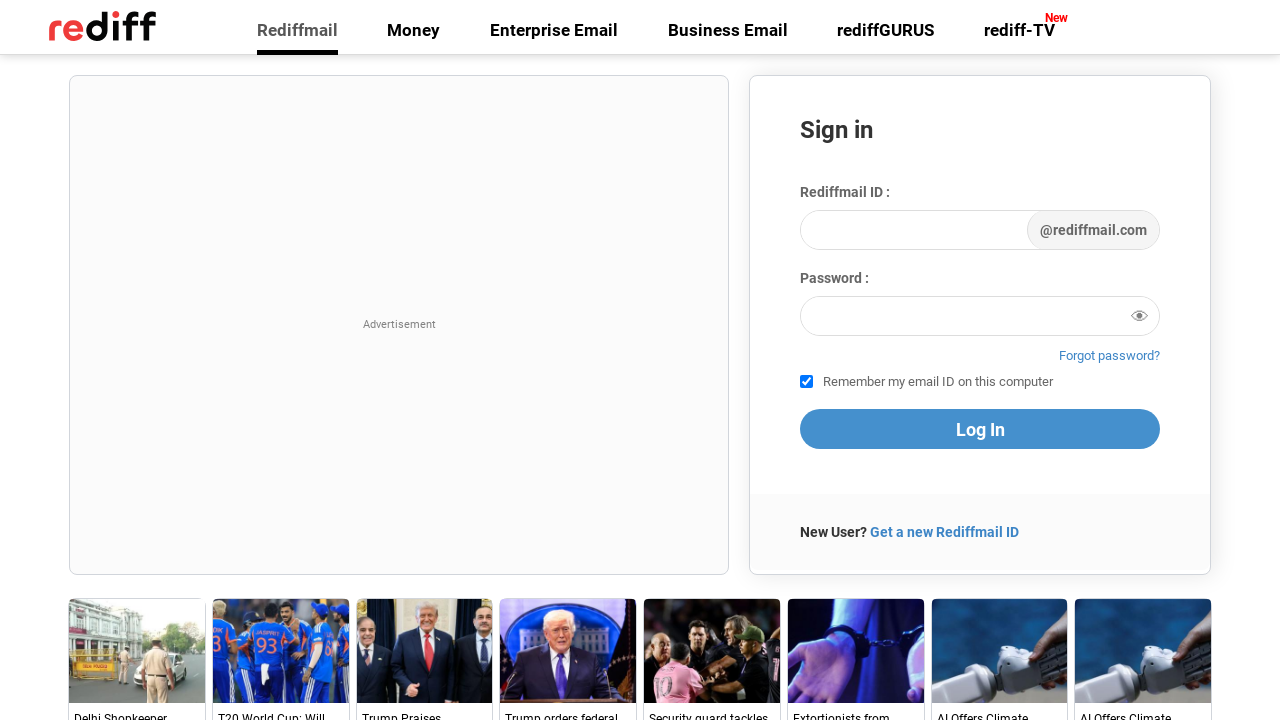

Waited for dialog handling to complete
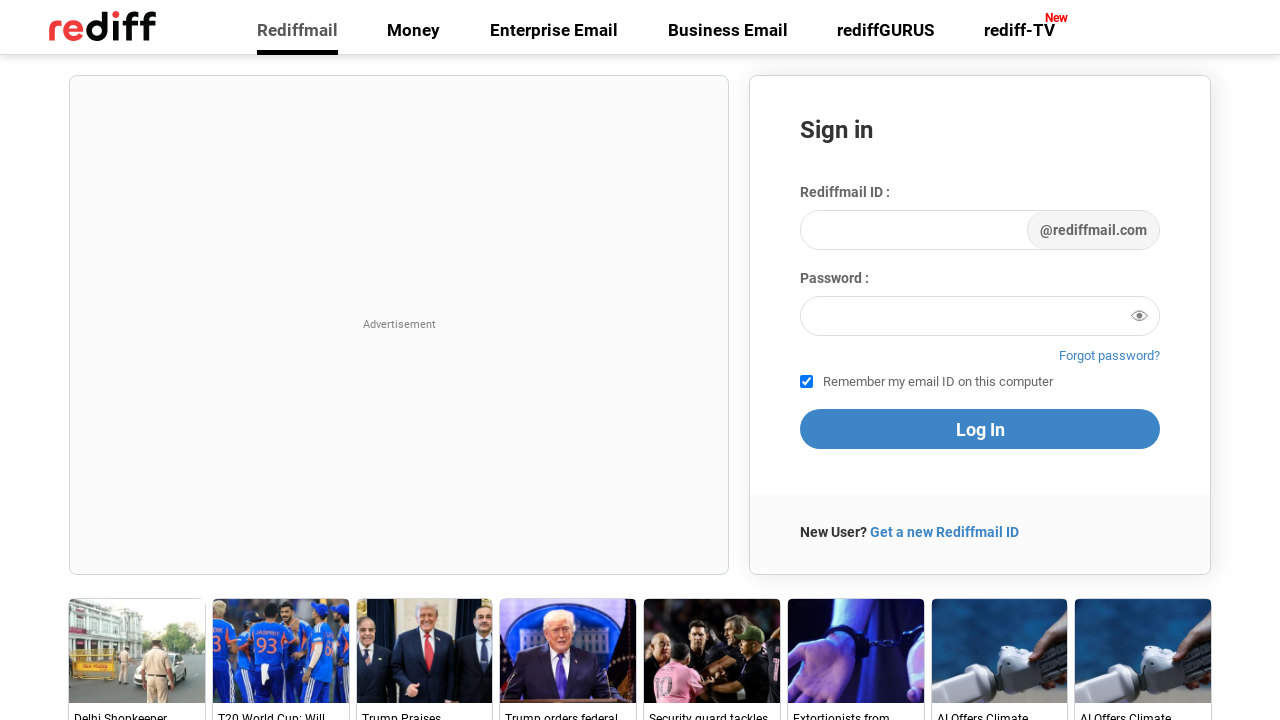

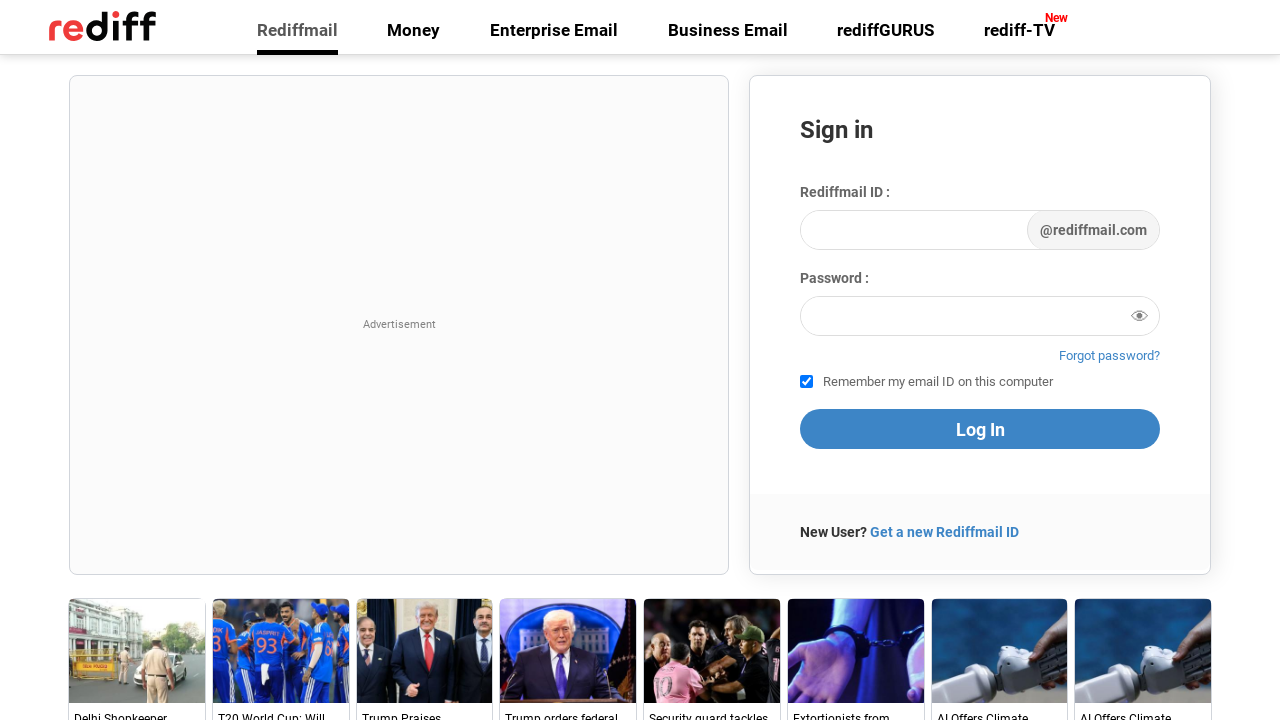